Fills out a text box form with user information including name, email, and addresses, then submits the form

Starting URL: https://demoqa.com/text-box

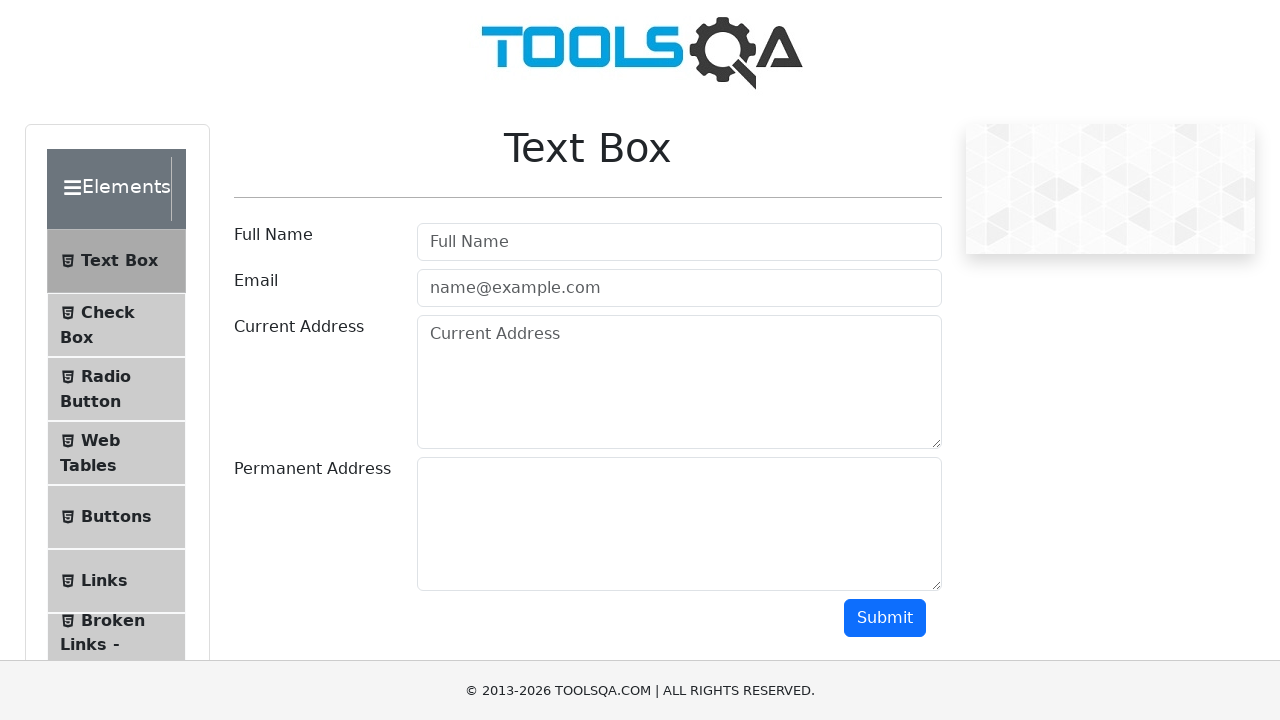

Filled full name field with 'Juan' on #userName
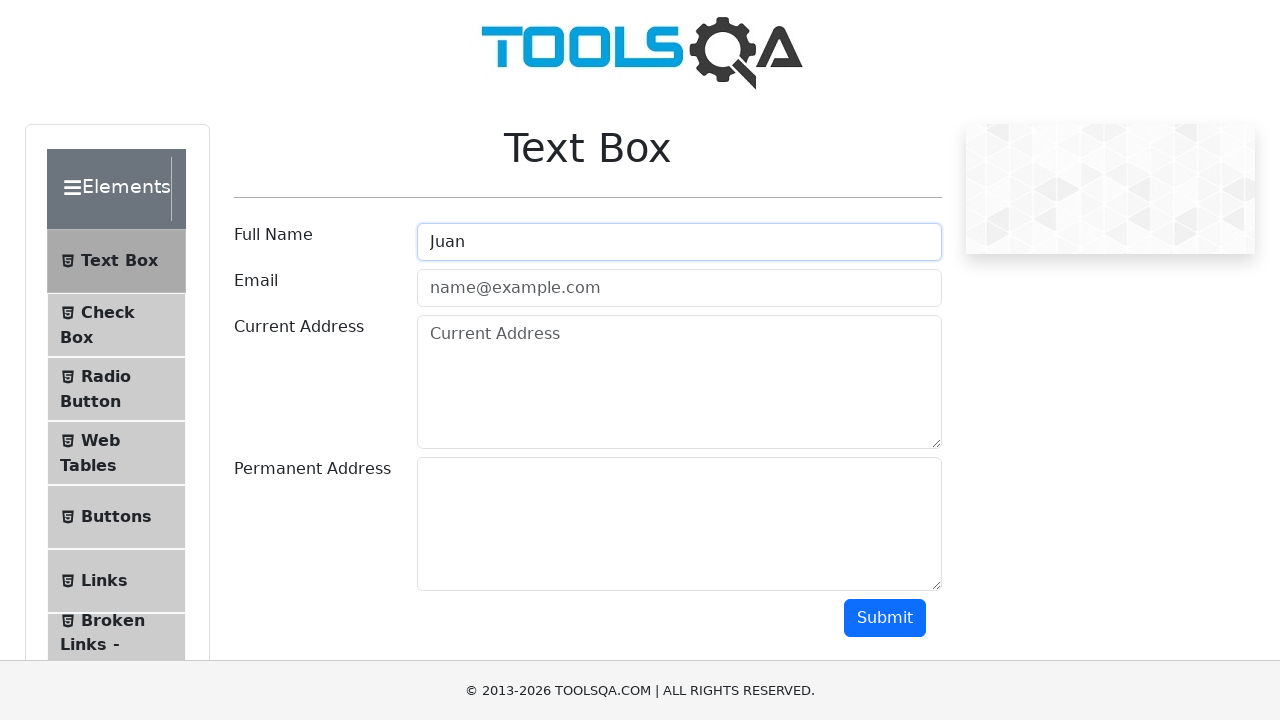

Filled email field with 'JuanPedro13@gmail.com' on #userEmail
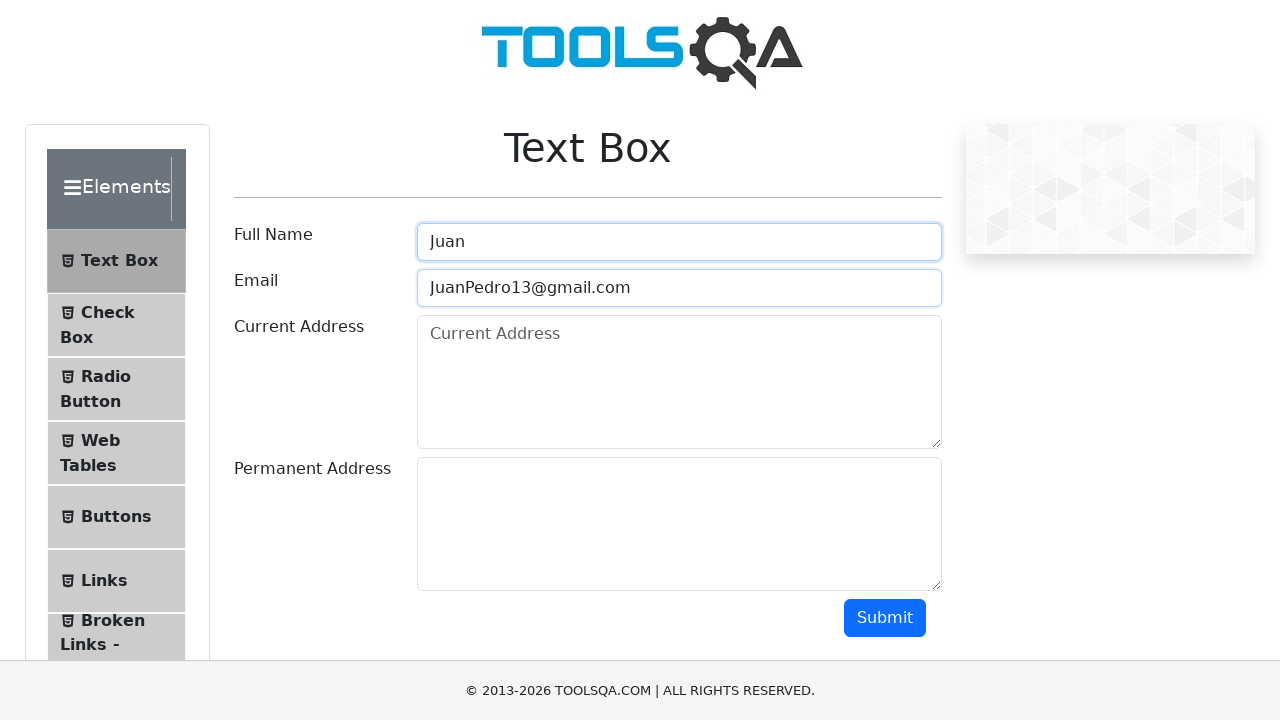

Filled current address field with 'alma rosa' on #currentAddress
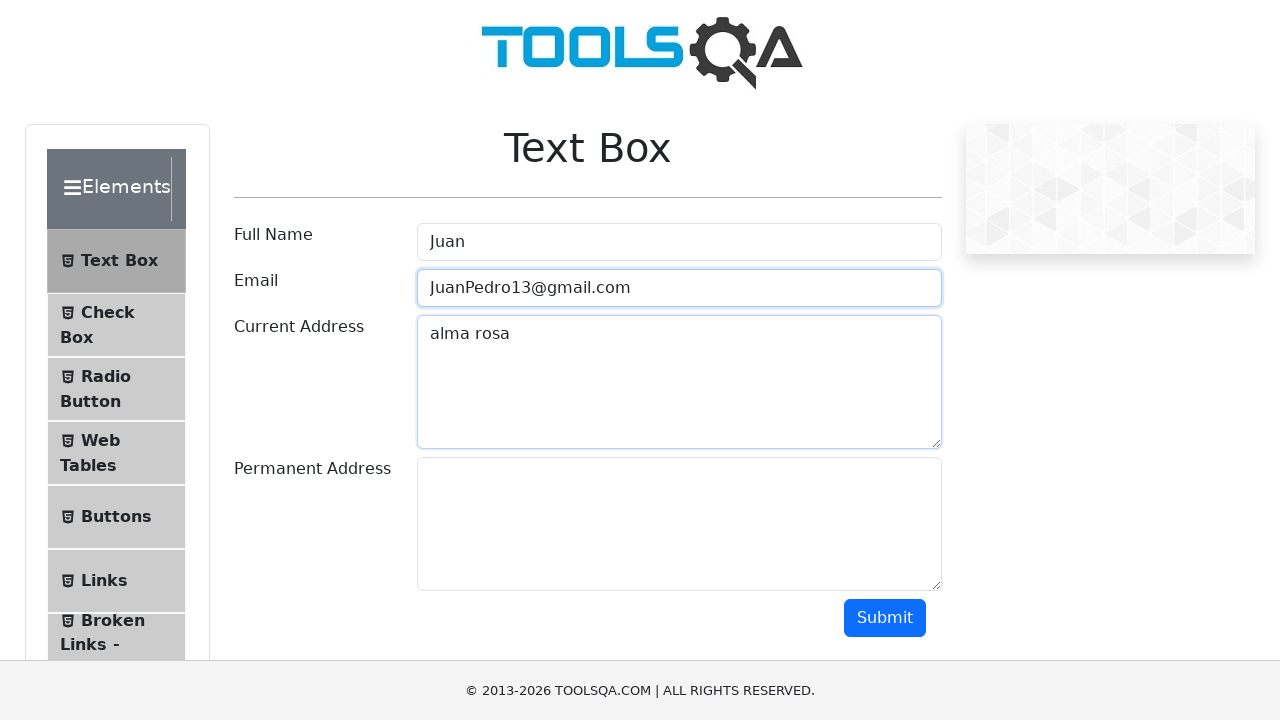

Filled permanent address field with 'santo domingo' on #permanentAddress
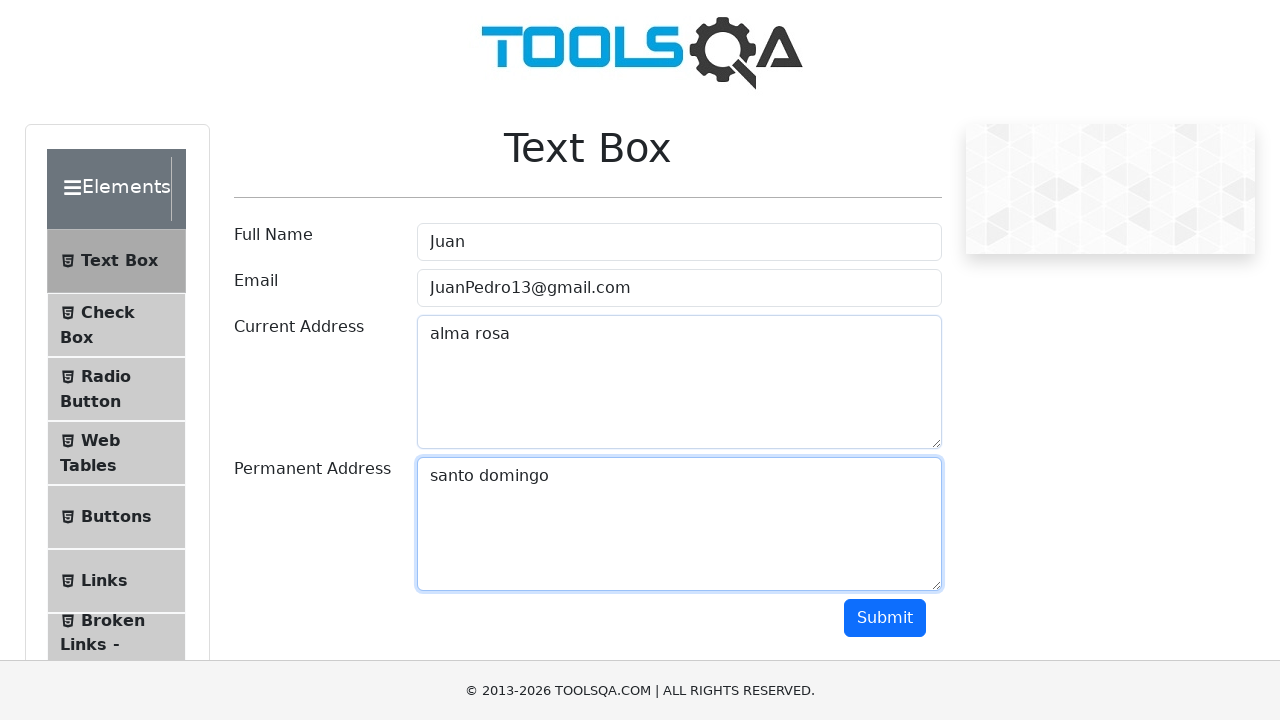

Submitted the form by clicking the submit button
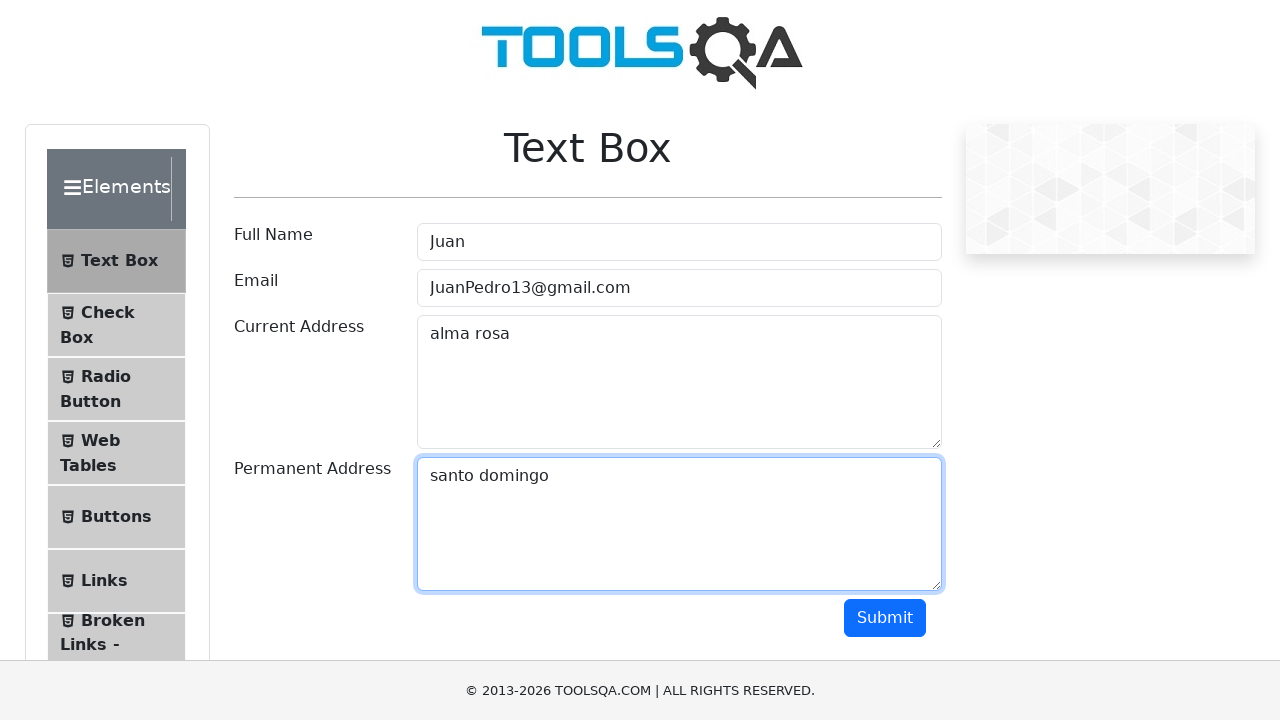

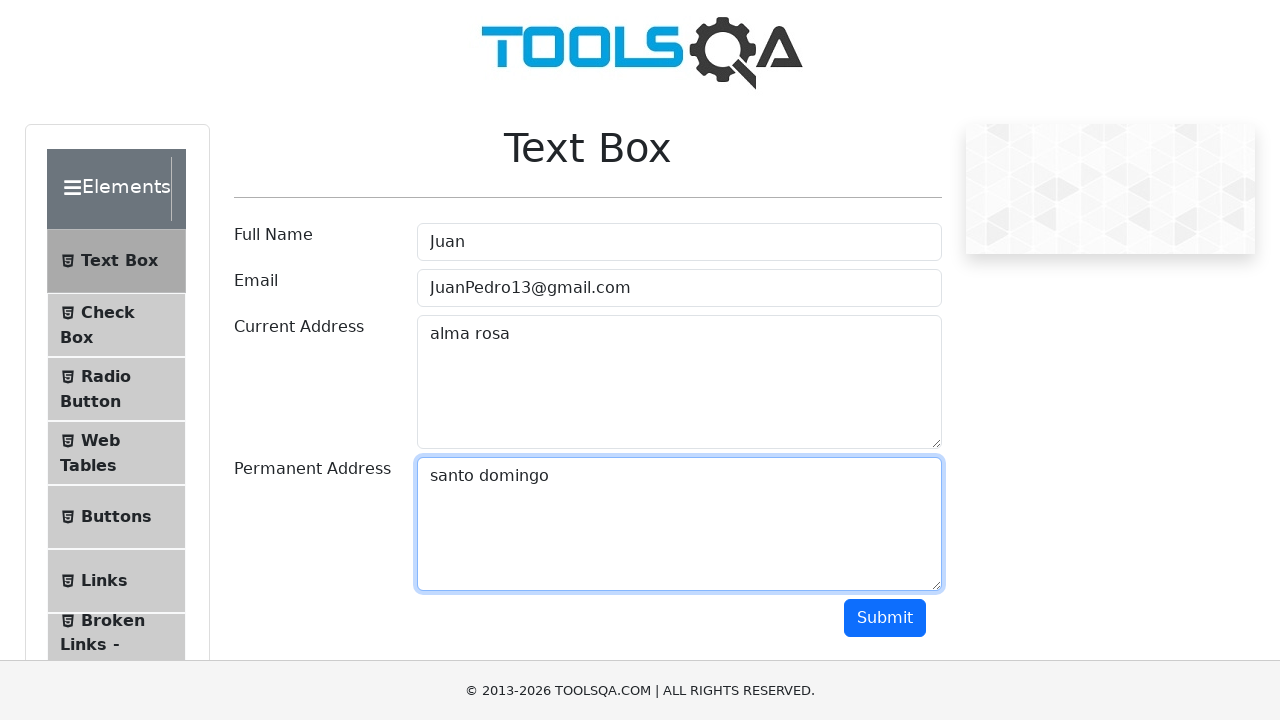